Tests user registration functionality by navigating to My Account page, filling in email and password fields with randomly generated values, and submitting the registration form

Starting URL: https://practice.automationtesting.in/

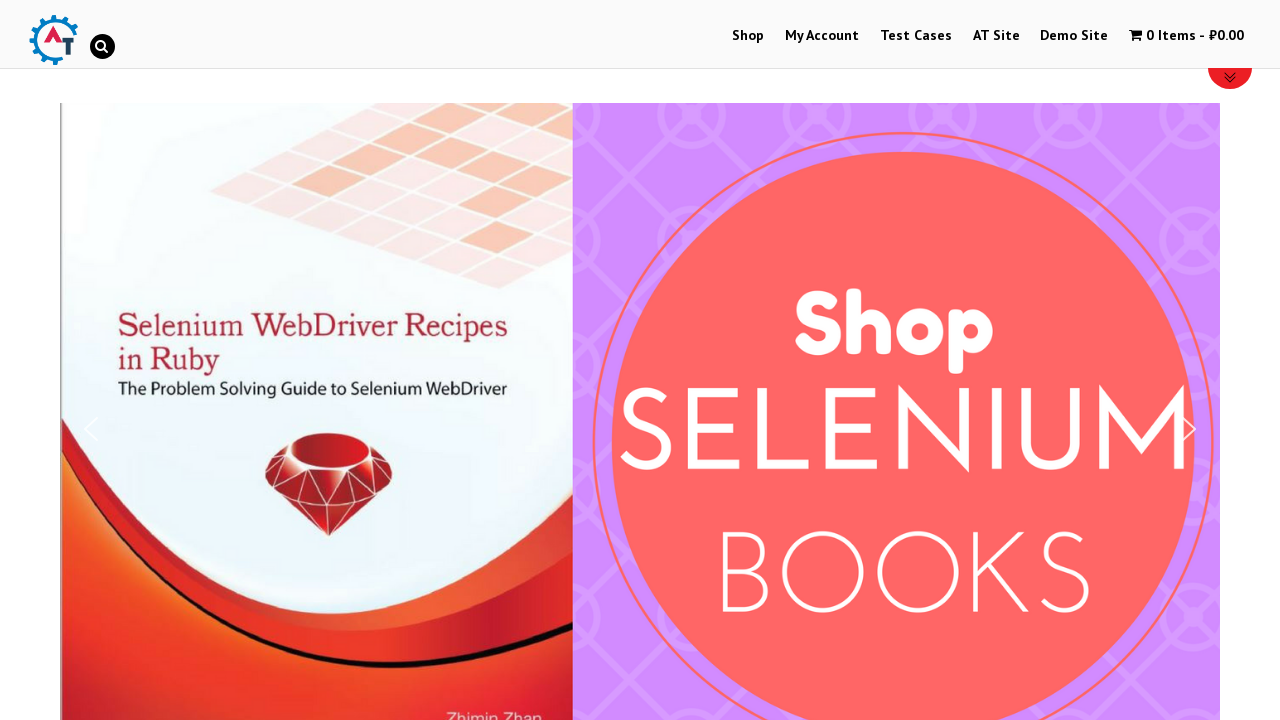

Clicked on My Account link to navigate to registration page at (822, 36) on a[href='https://practice.automationtesting.in/my-account/']
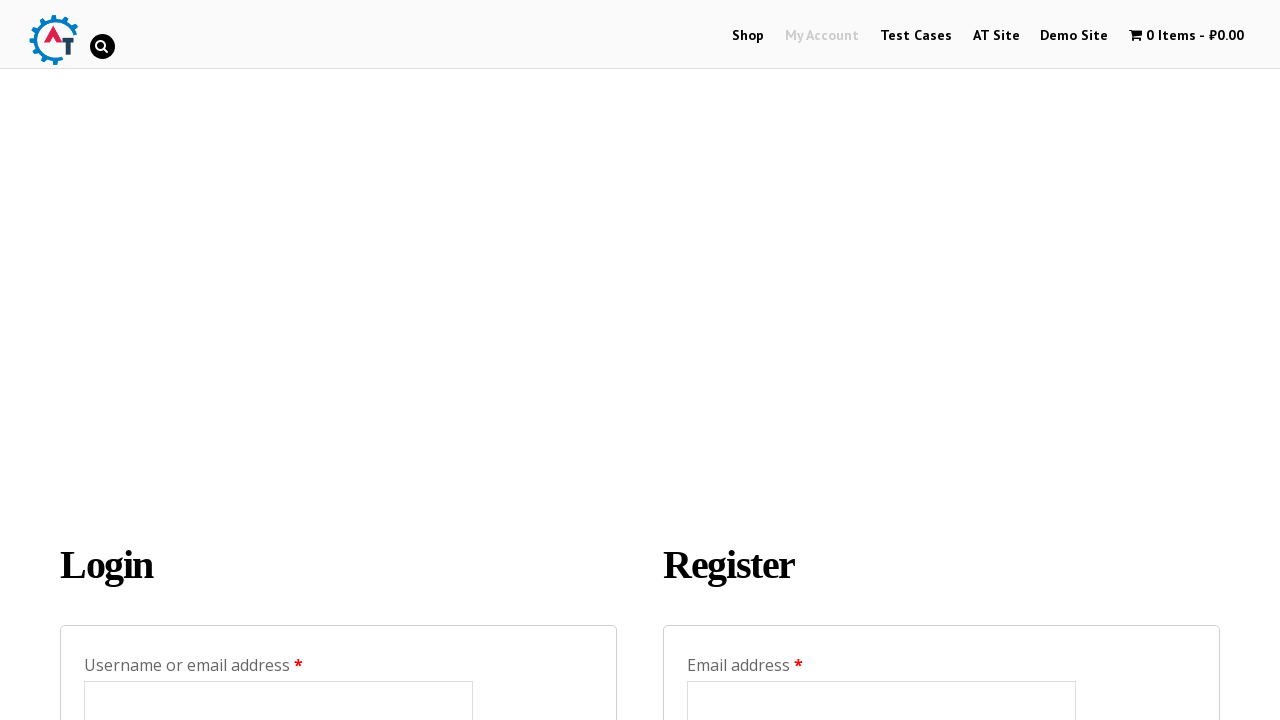

Filled registration email field with randomly generated email: ynswzwrufy@yopmail.com on input#reg_email
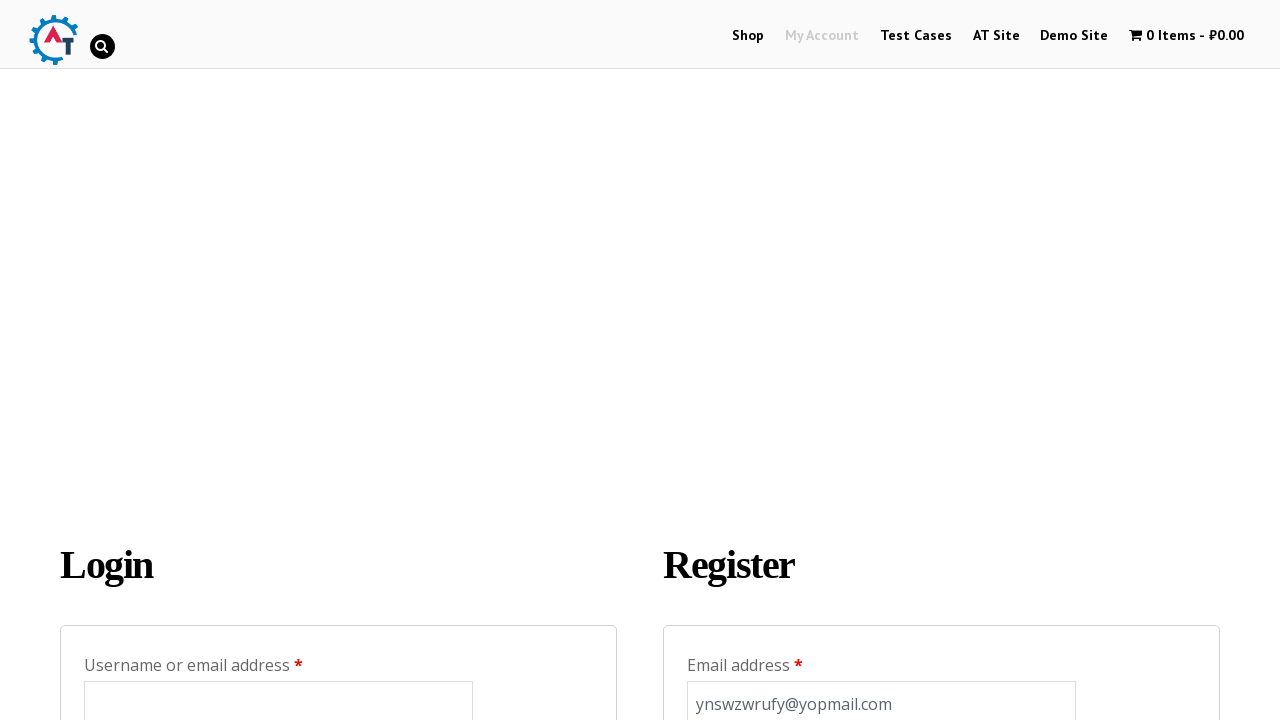

Filled registration password field with randomly generated password on input#reg_password
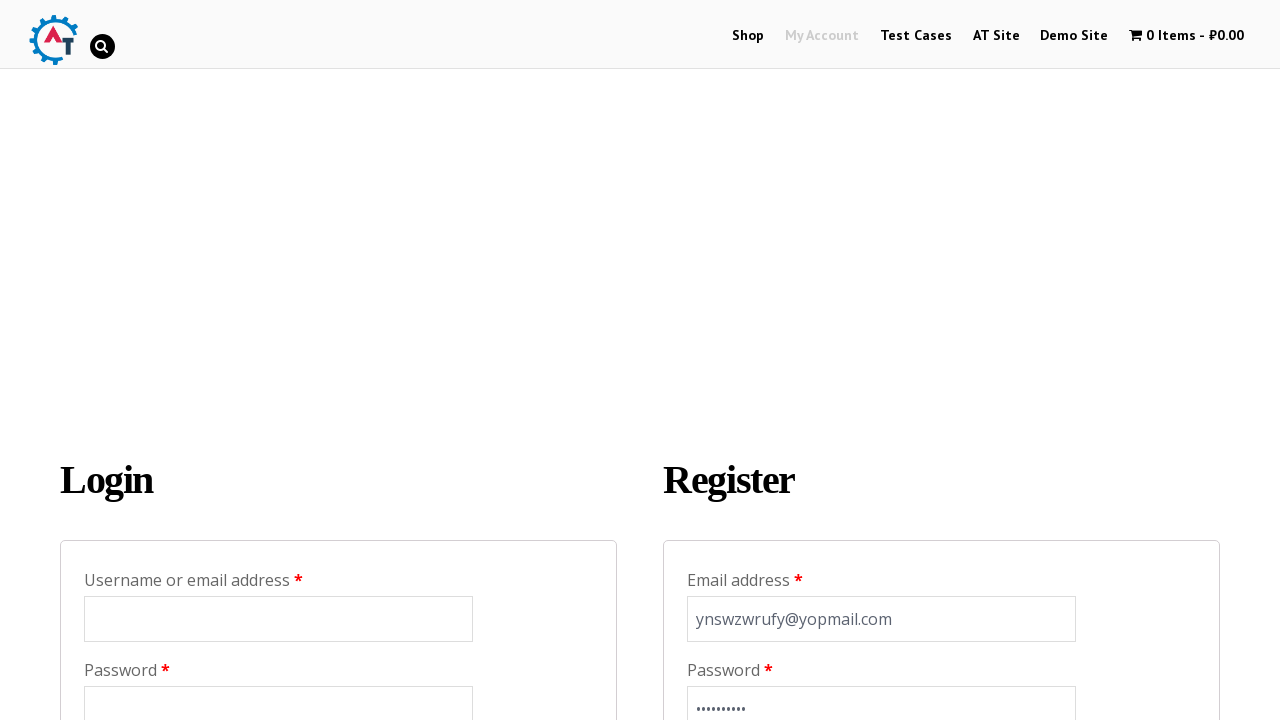

Clicked Register button to submit the registration form at (744, 360) on input.woocommerce-Button.button[value='Register']
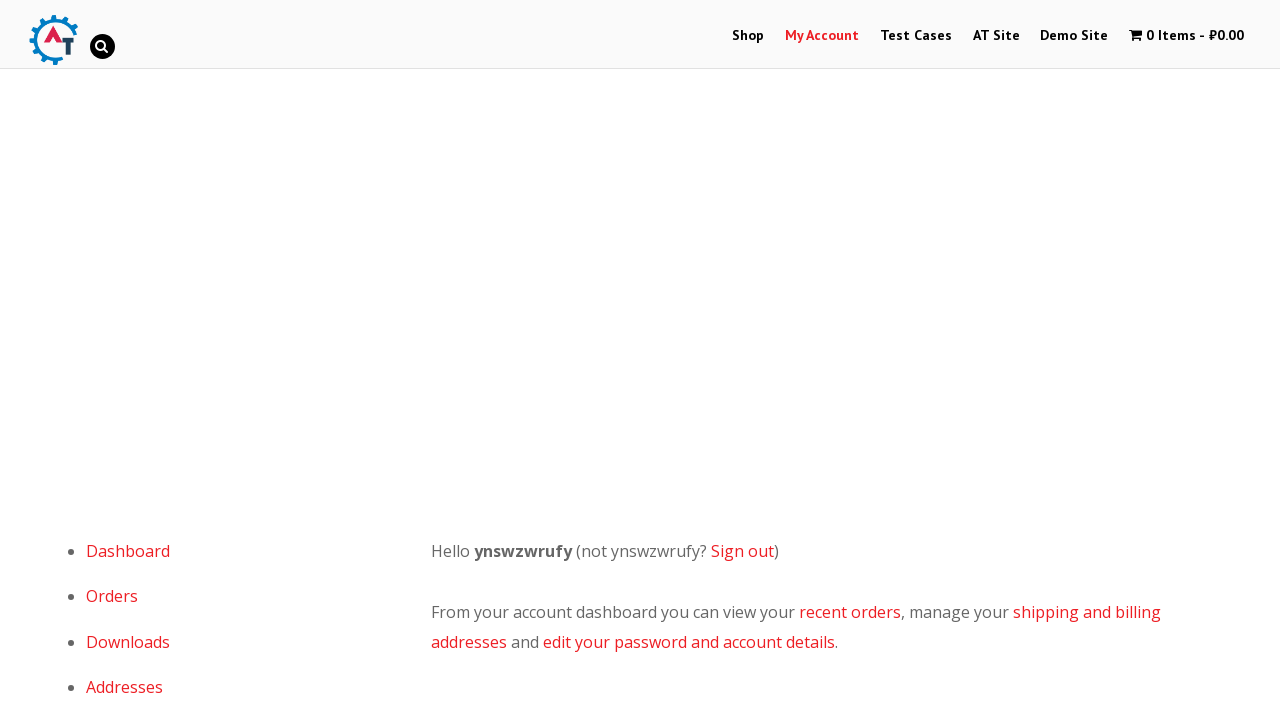

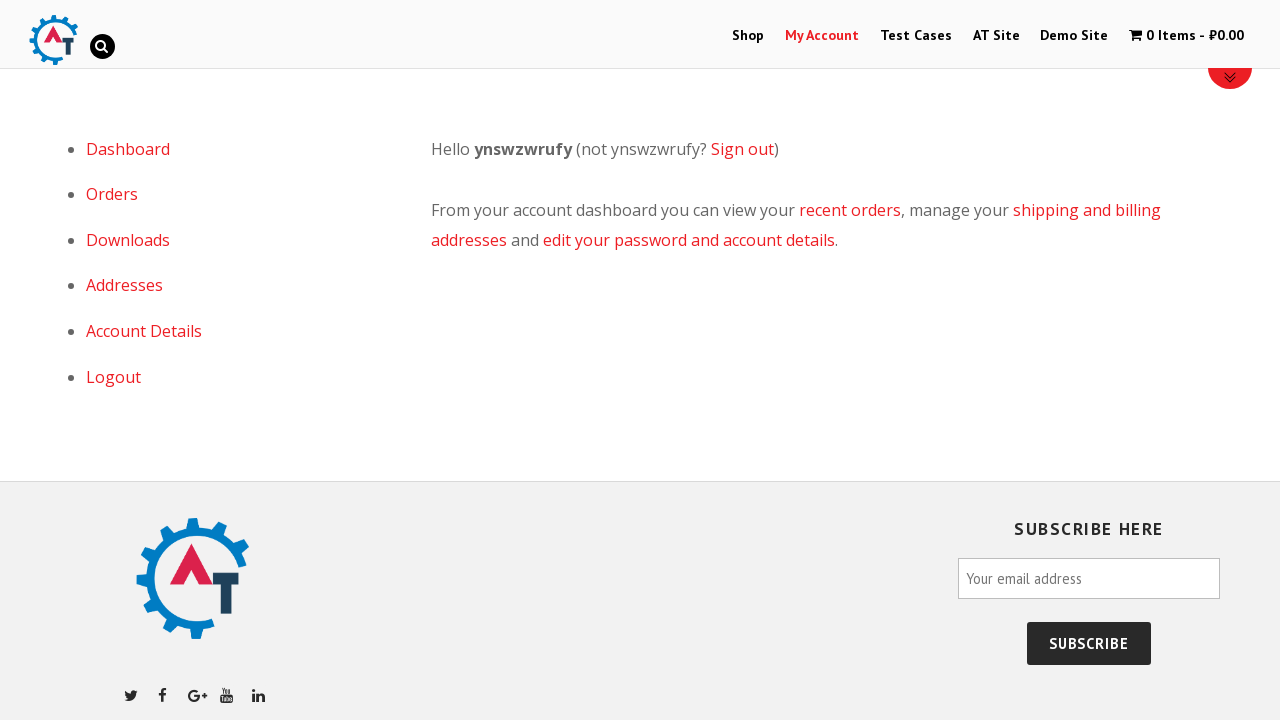